Tests multiplication with positive and negative numbers - verifies correct negative result

Starting URL: https://testsheepnz.github.io/BasicCalculator.html

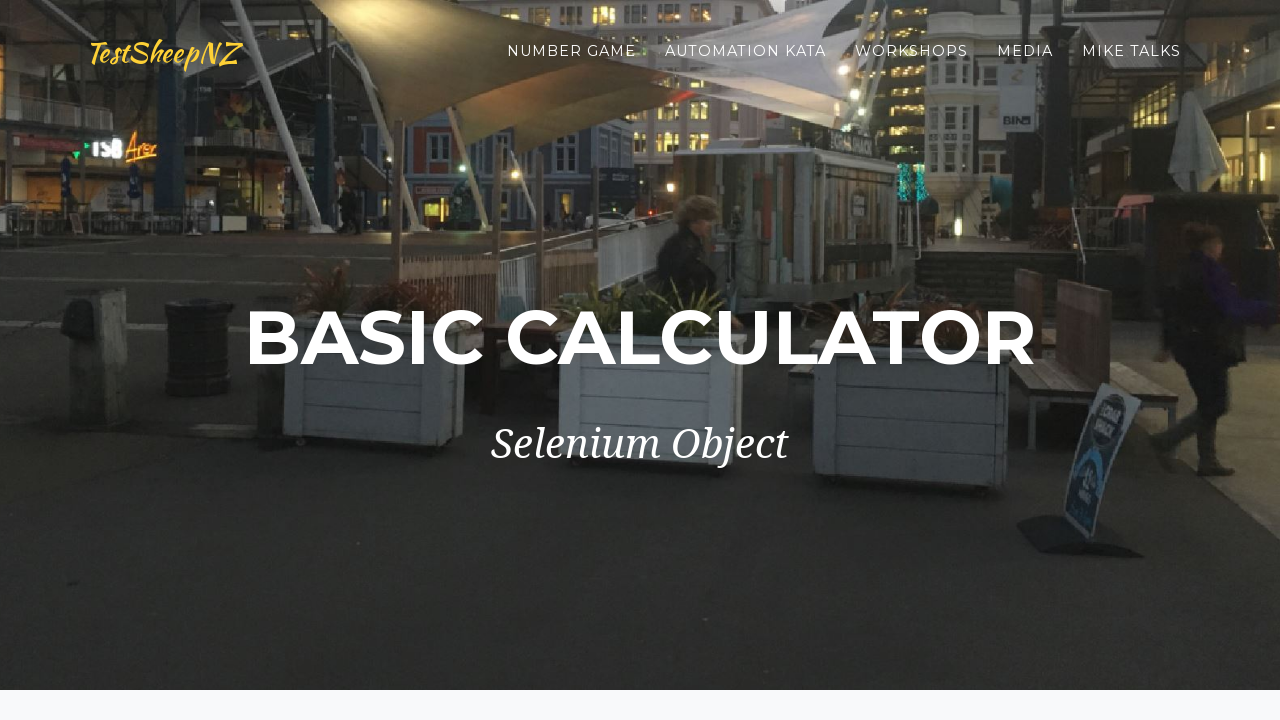

Filled first number field with '4' on #number1Field
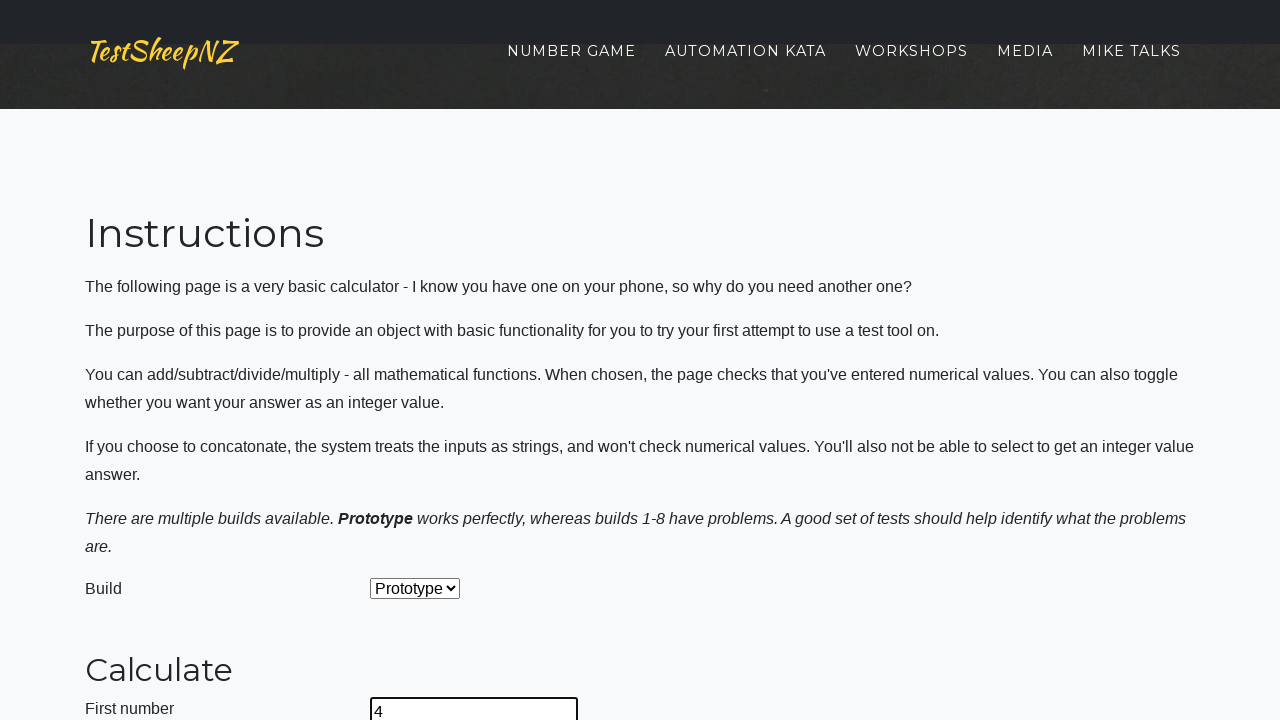

Filled second number field with '-5' on #number2Field
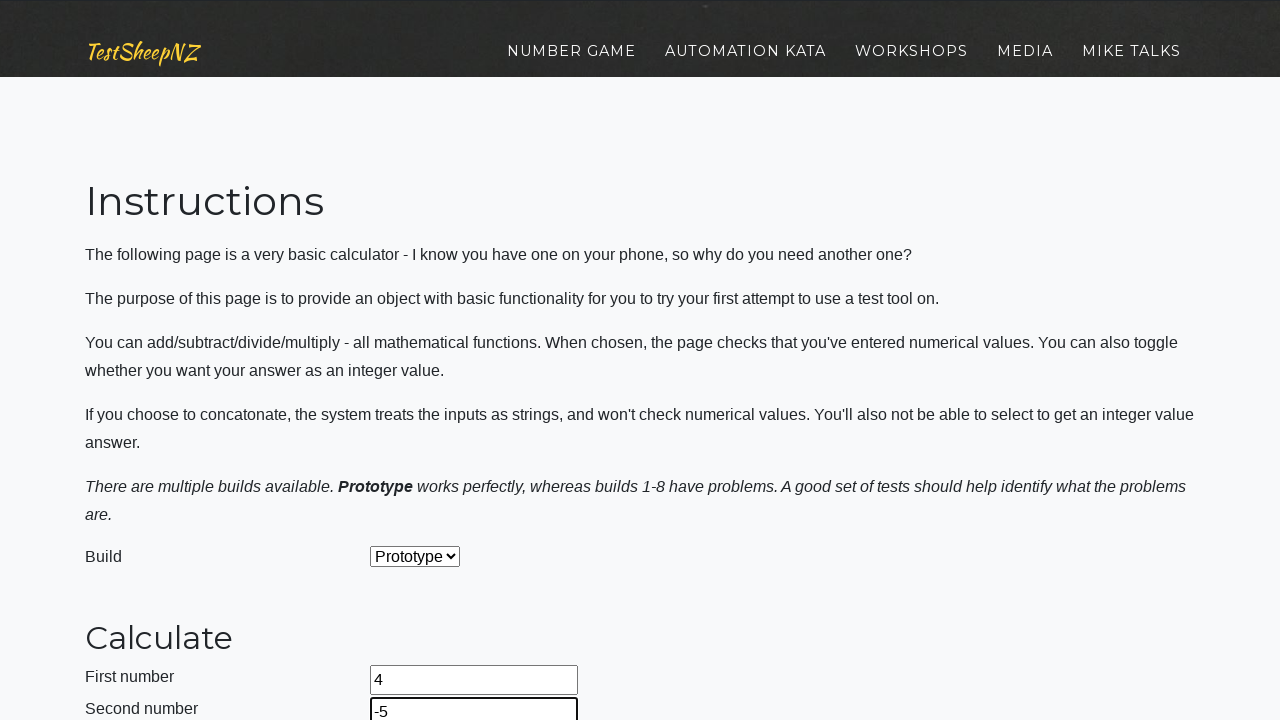

Selected multiplication operation from dropdown on #selectOperationDropdown
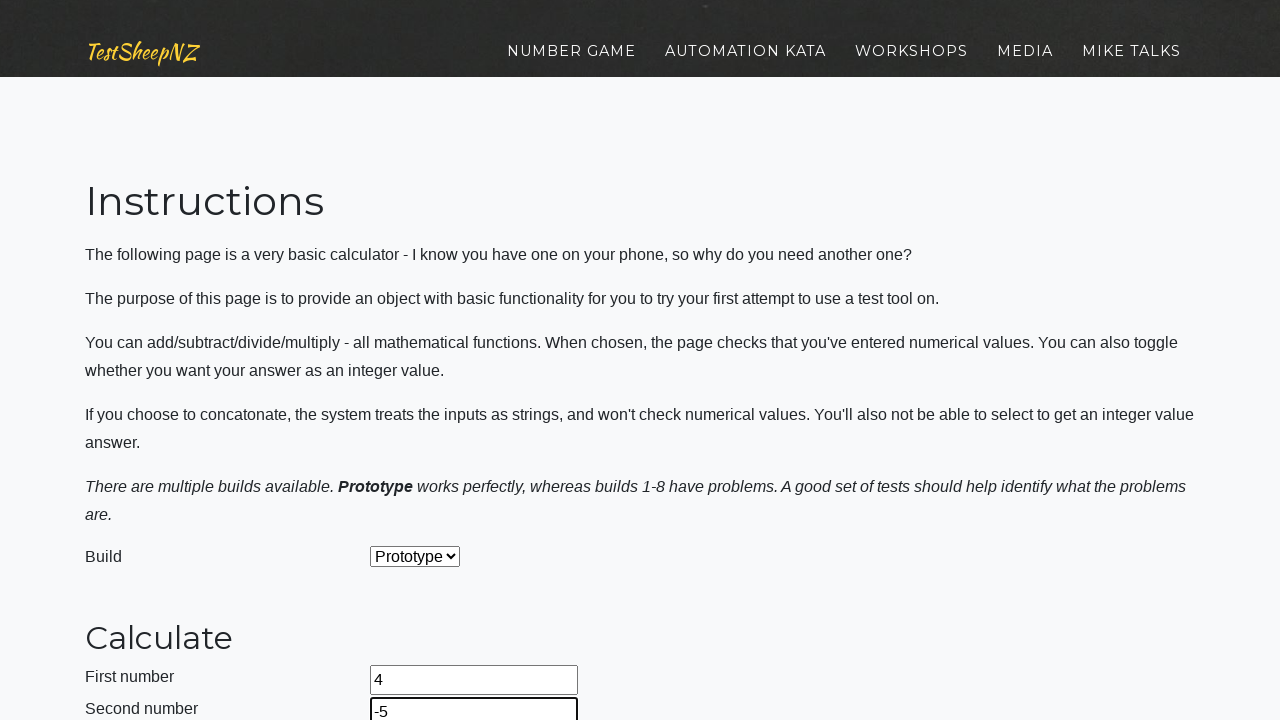

Clicked calculate button at (422, 361) on #calculateButton
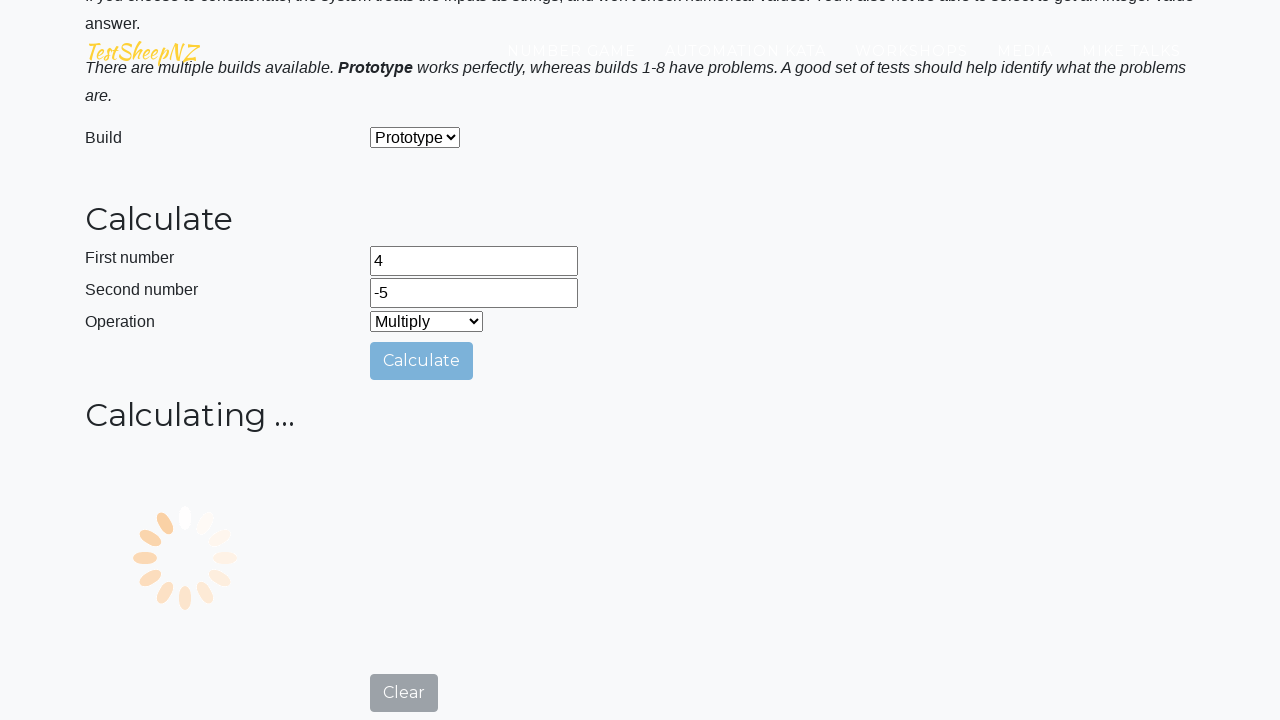

Result field appeared after calculation
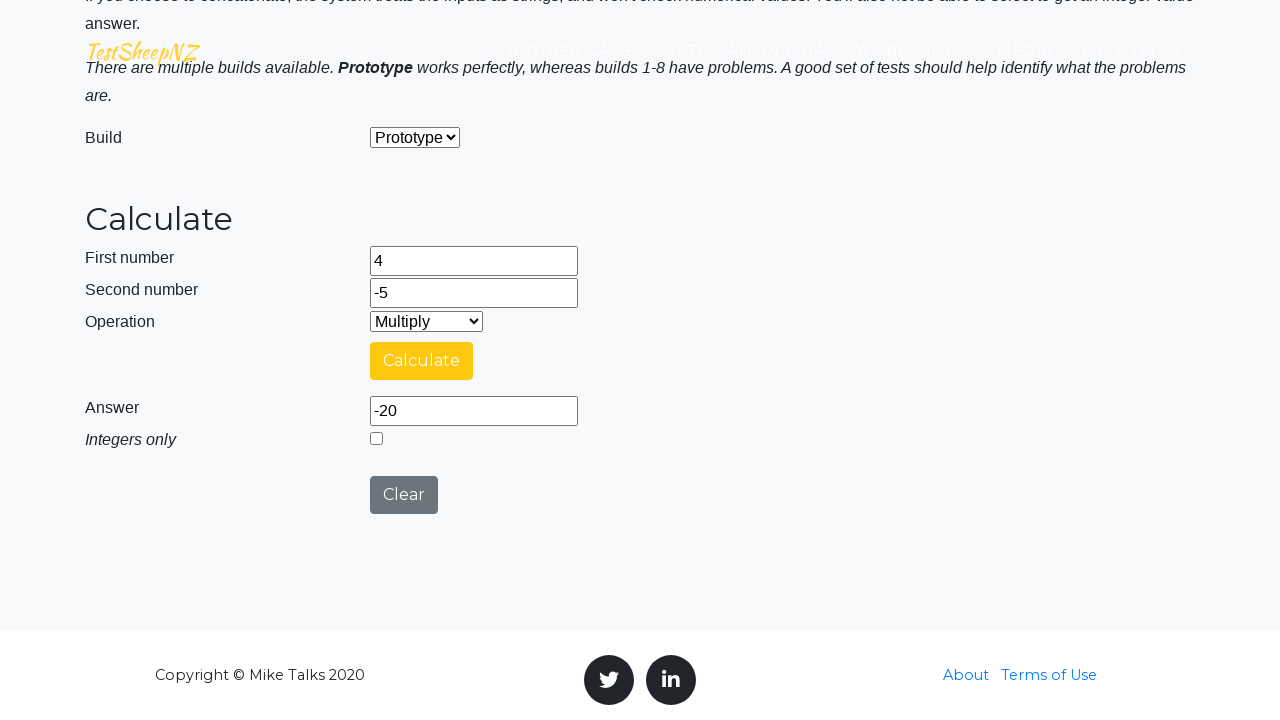

Verified result field shows '-20' (4 × -5 = -20)
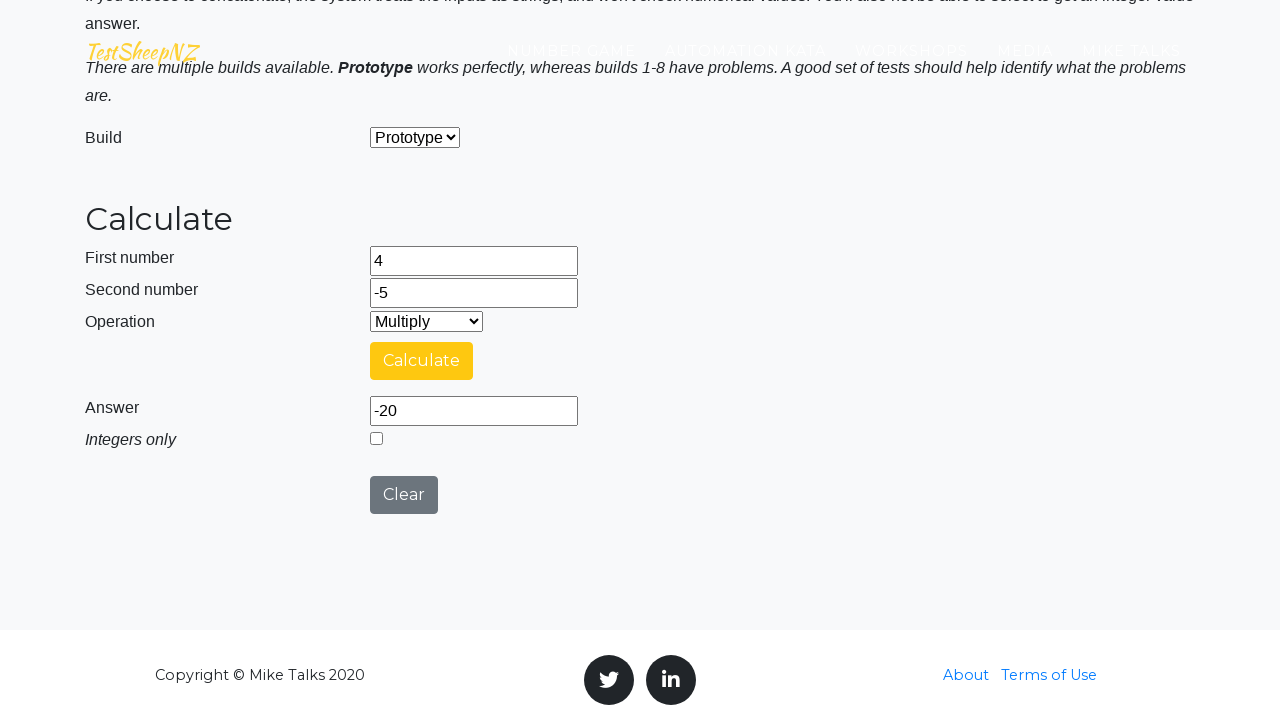

Clicked clear button to reset form at (404, 495) on #clearButton
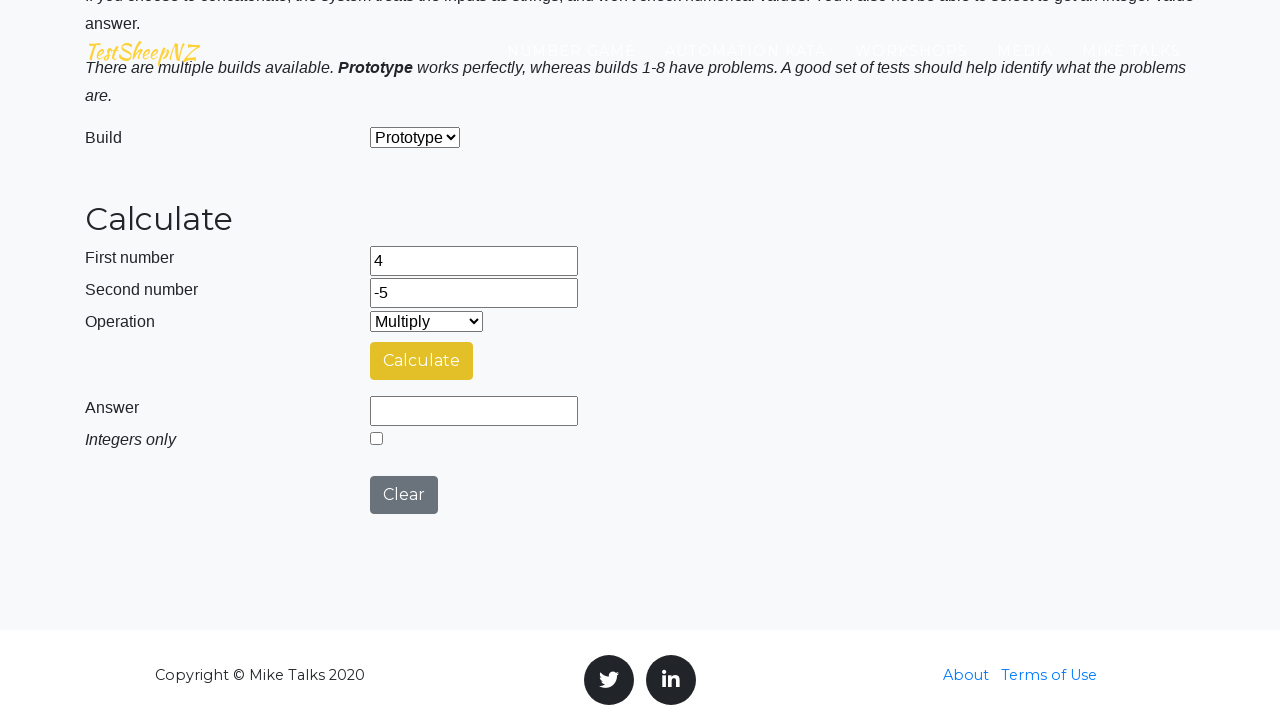

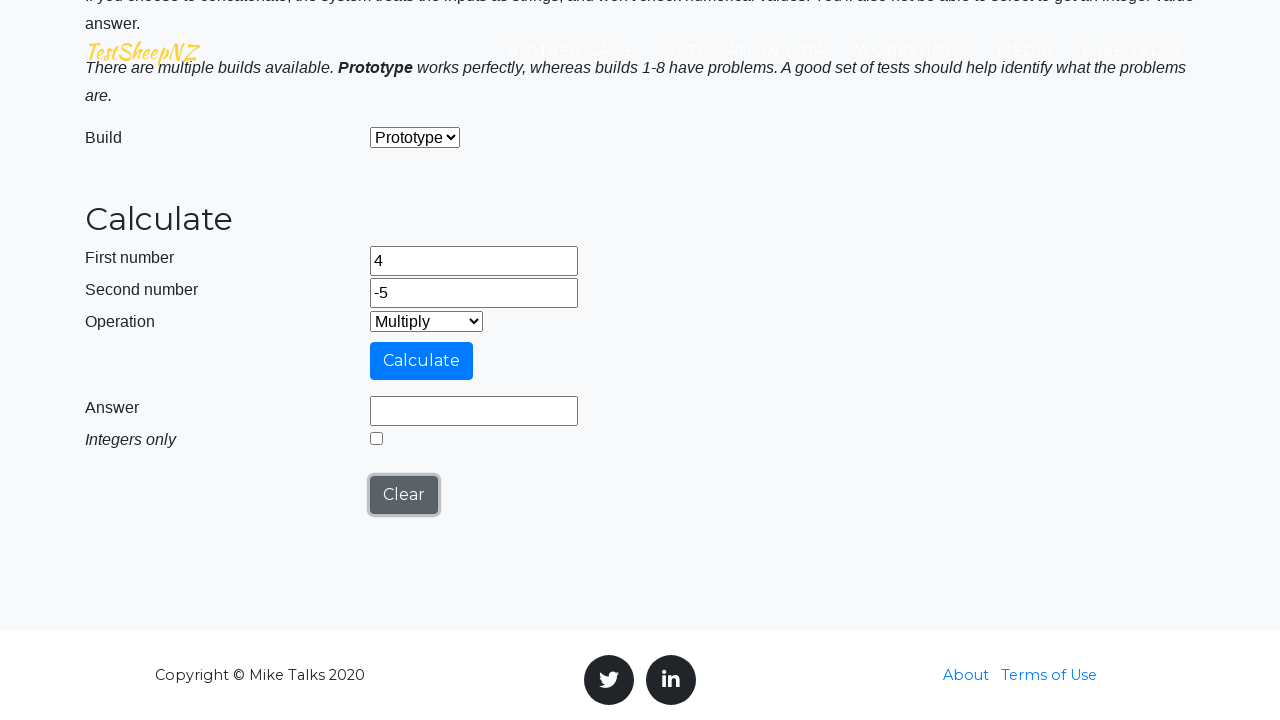